Navigates to the Salesforce login page and verifies the page loads by checking the page title.

Starting URL: https://login.salesforce.com/

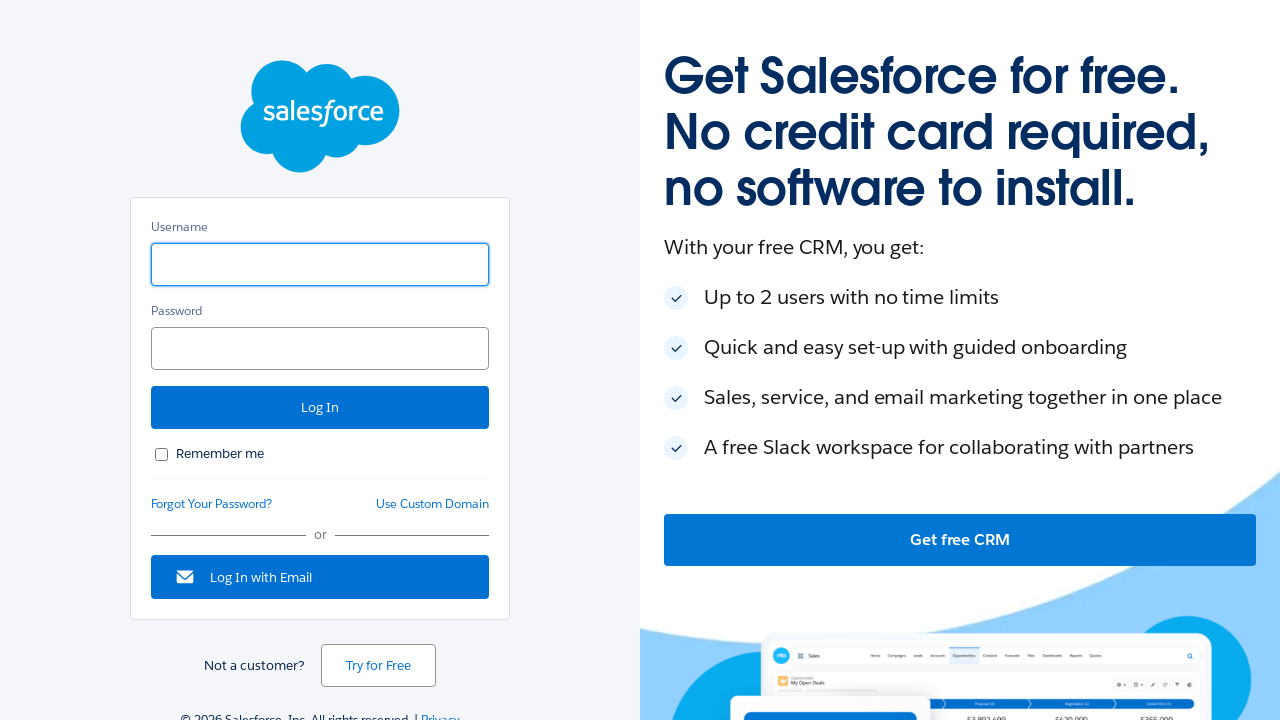

Navigated to Salesforce login page
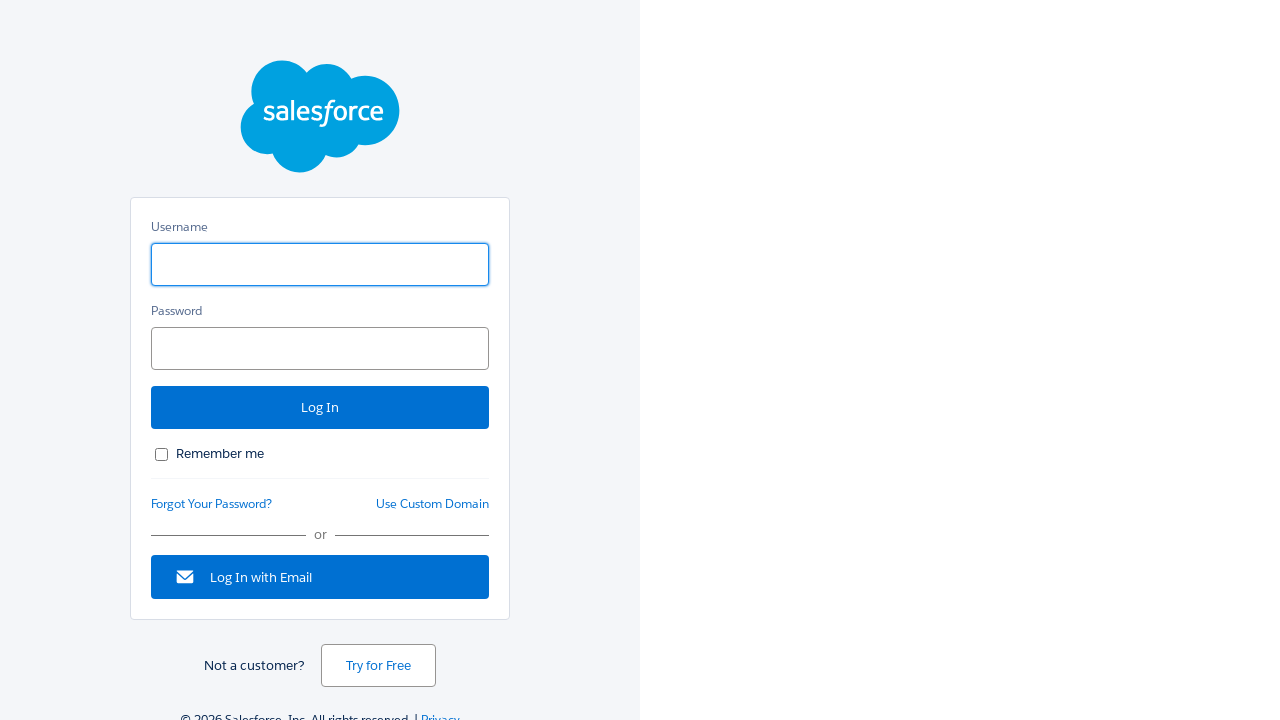

Page DOM content loaded
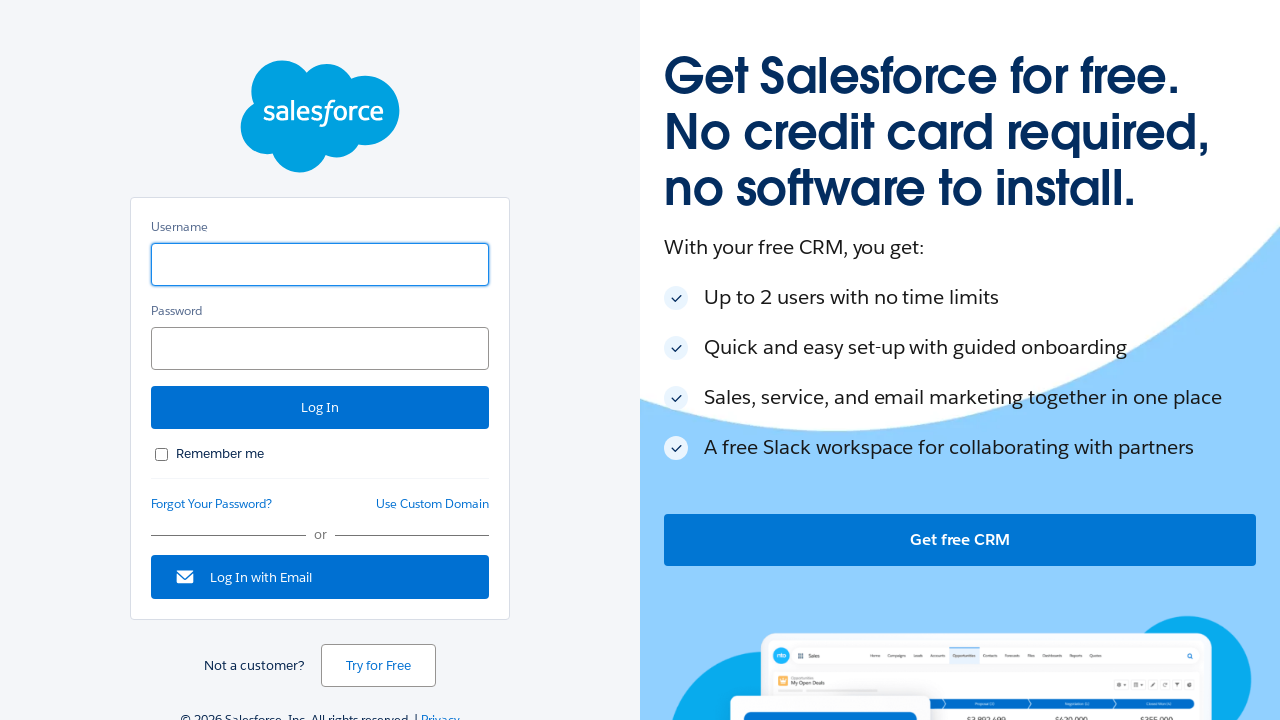

Retrieved page title: 'Login | Salesforce'
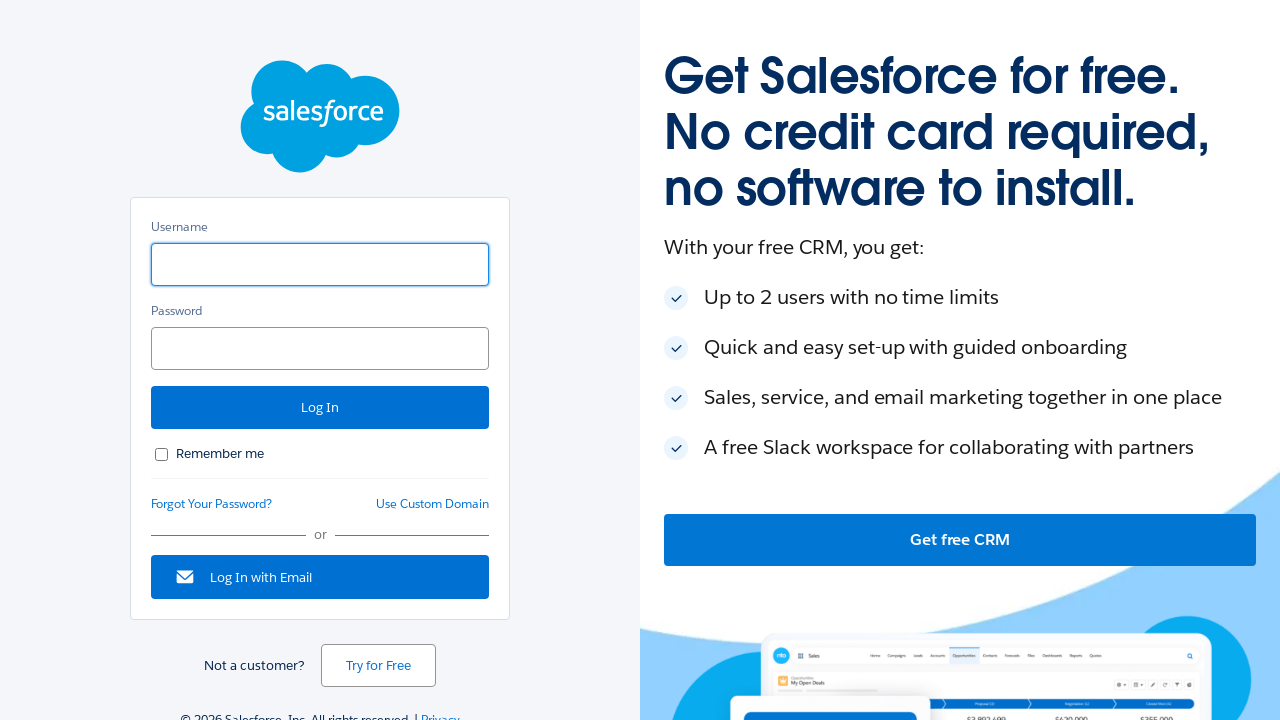

Verified page title contains 'Salesforce' or 'Login'
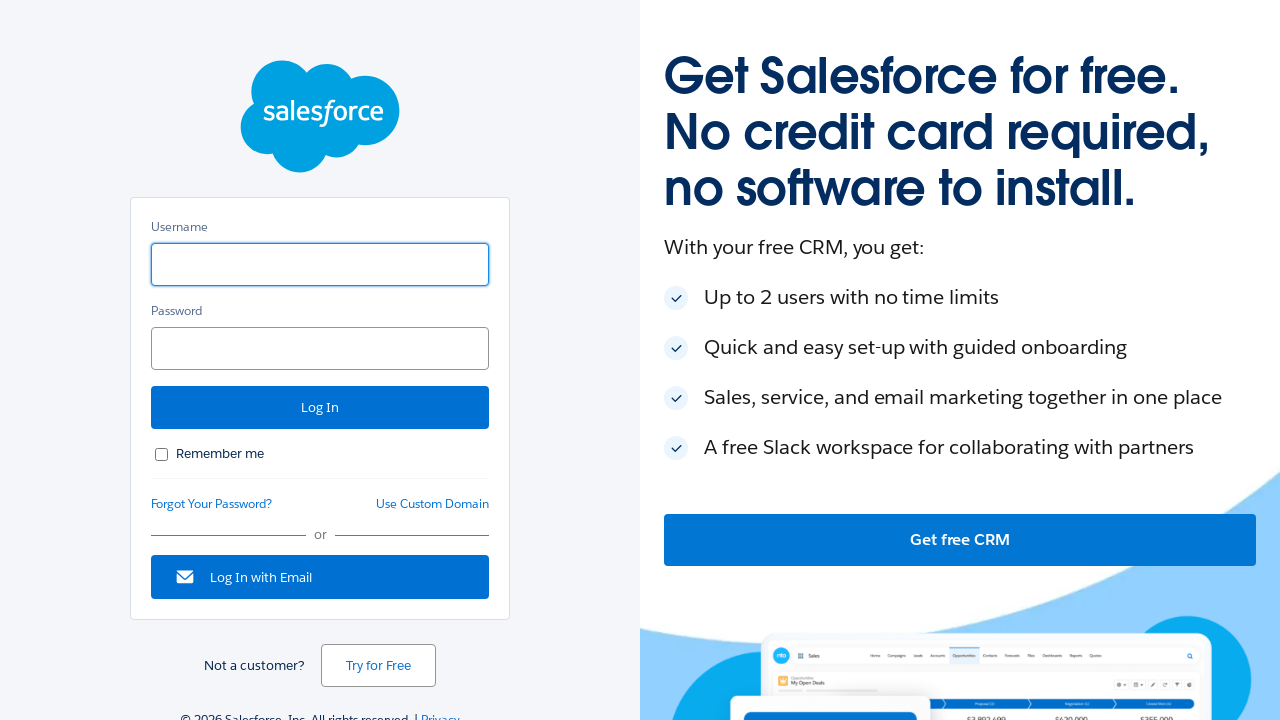

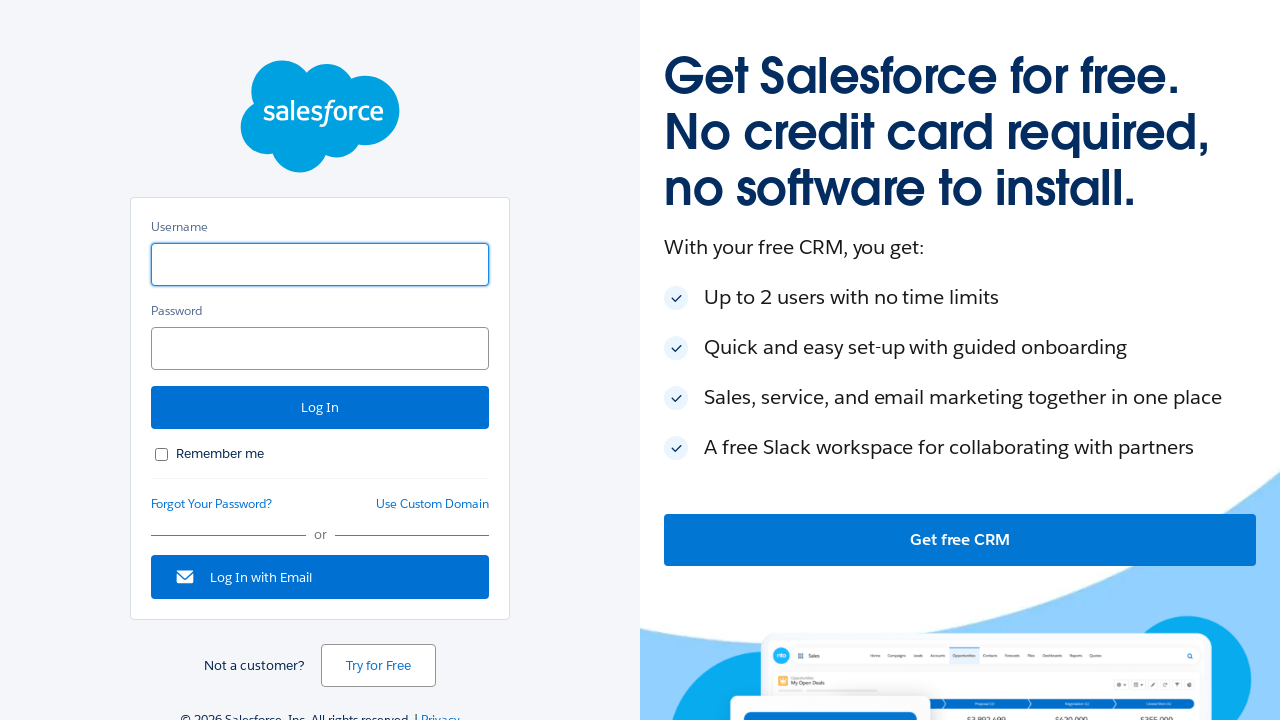